Tests redirect functionality by clicking redirect link and navigating to a 404 status code page

Starting URL: https://the-internet.herokuapp.com/redirector

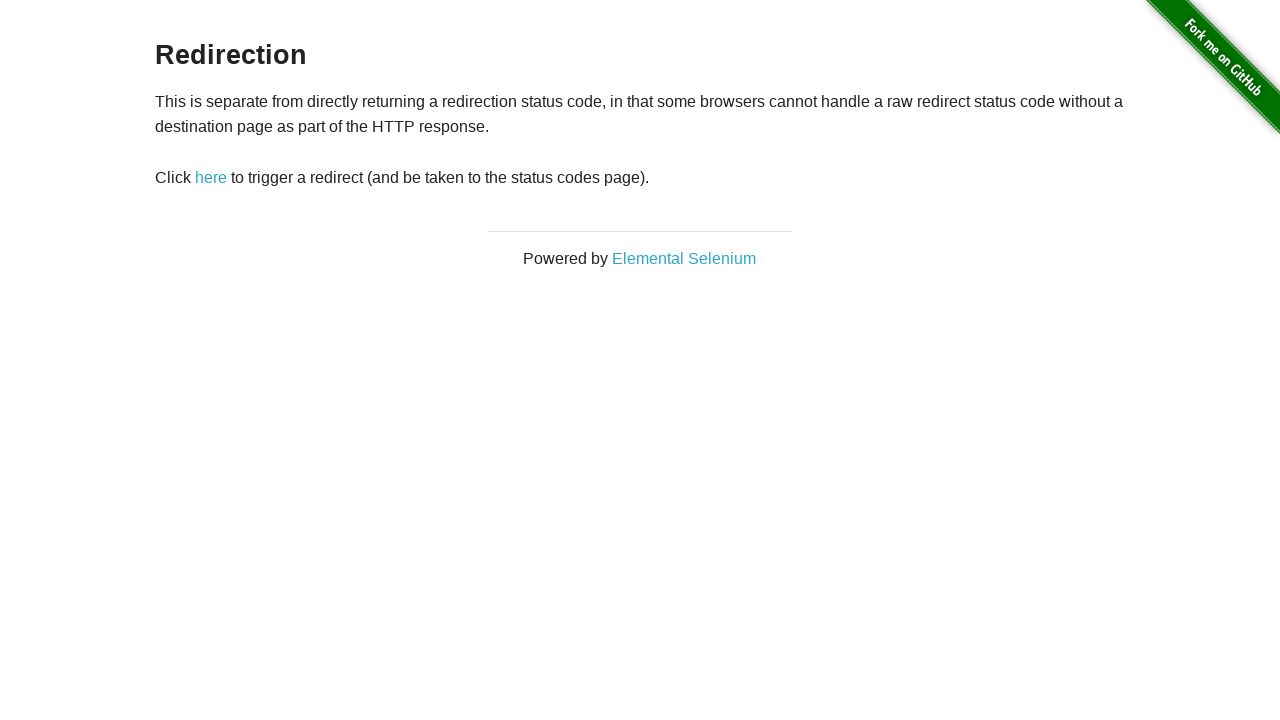

Clicked redirect button to initiate redirect at (211, 178) on #redirect
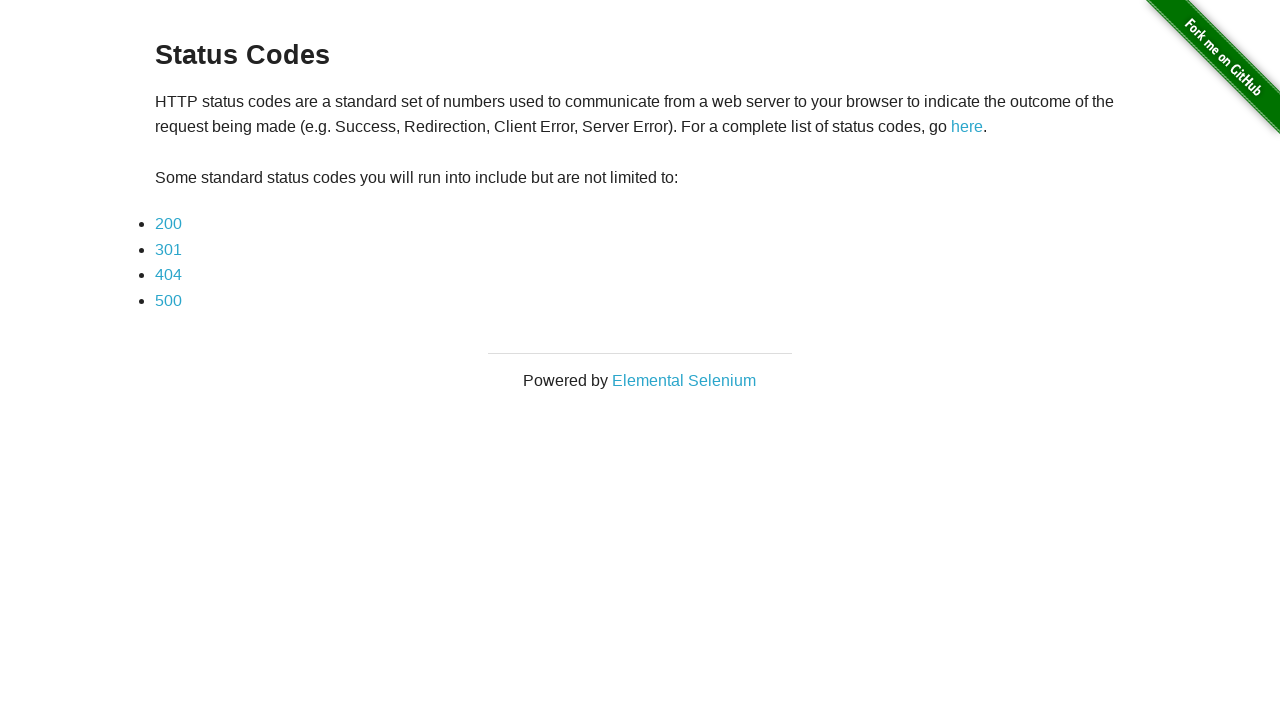

Clicked third link to navigate to 404 status code page at (168, 275) on xpath=//*[@id='content']/div/ul/li[3]/a
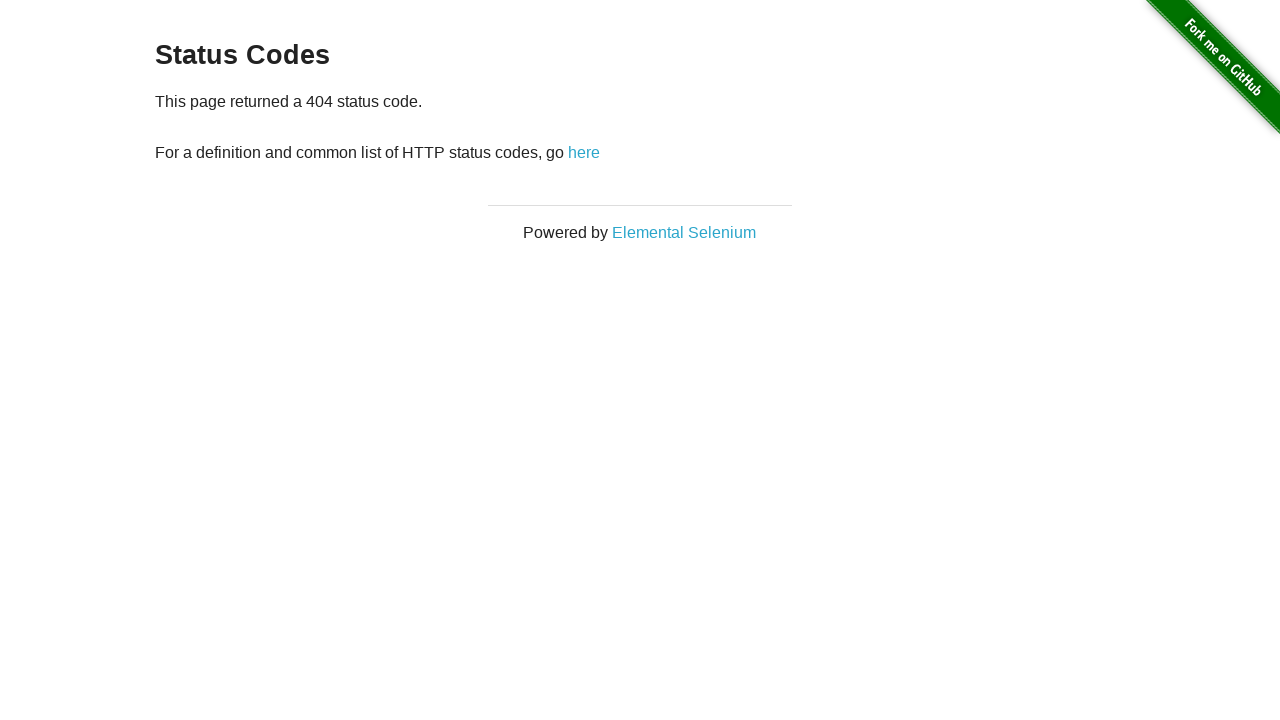

Waited for 404 status code page content to load
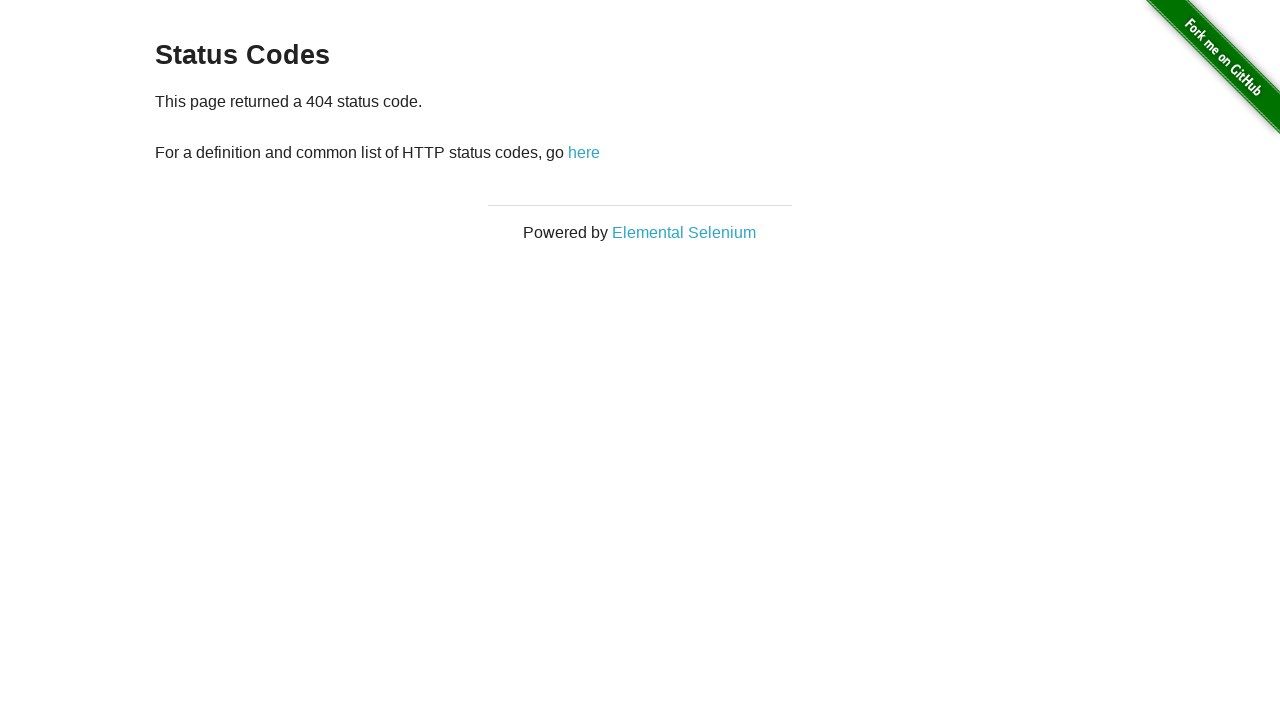

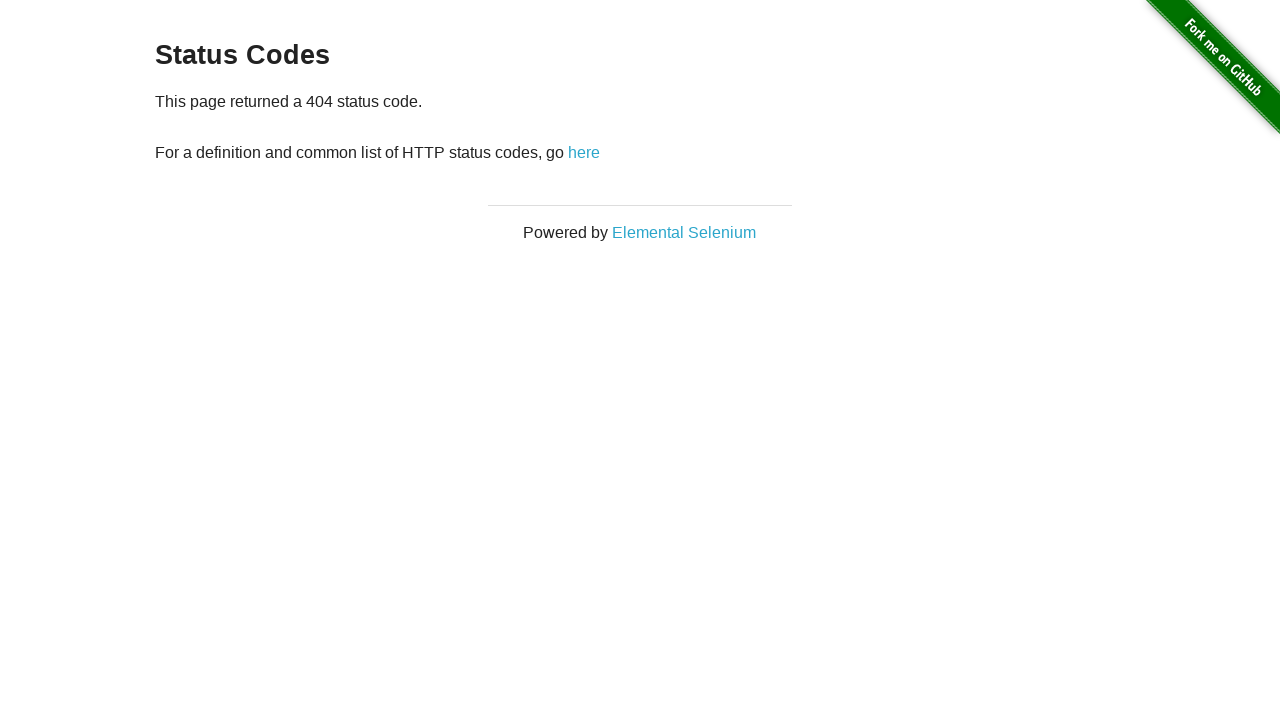